Tests note management functionality by navigating to a note, verifying its content matches the input fields, and testing the delete/basket functionality

Starting URL: http://qa.skillbox.ru/module15/bignotes/#/statistic

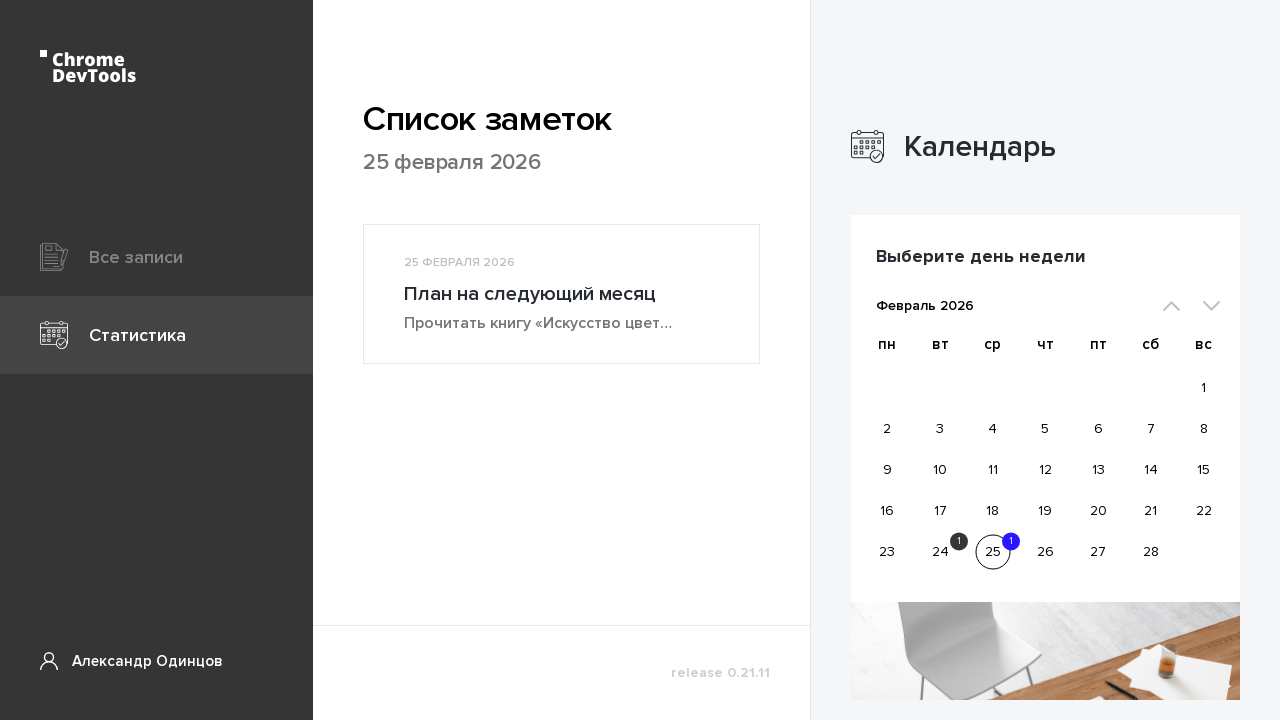

Clicked on the first note preview at (562, 294) on .articlePreview__link
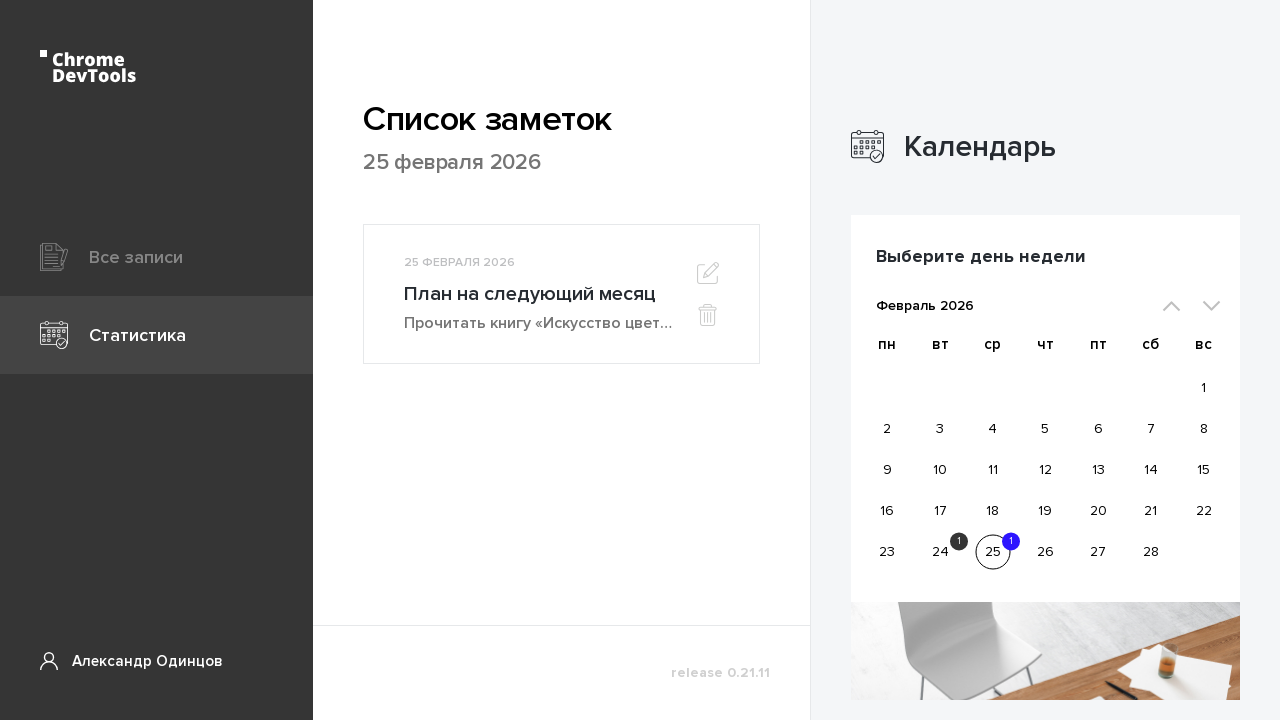

Note loaded and title input field is visible
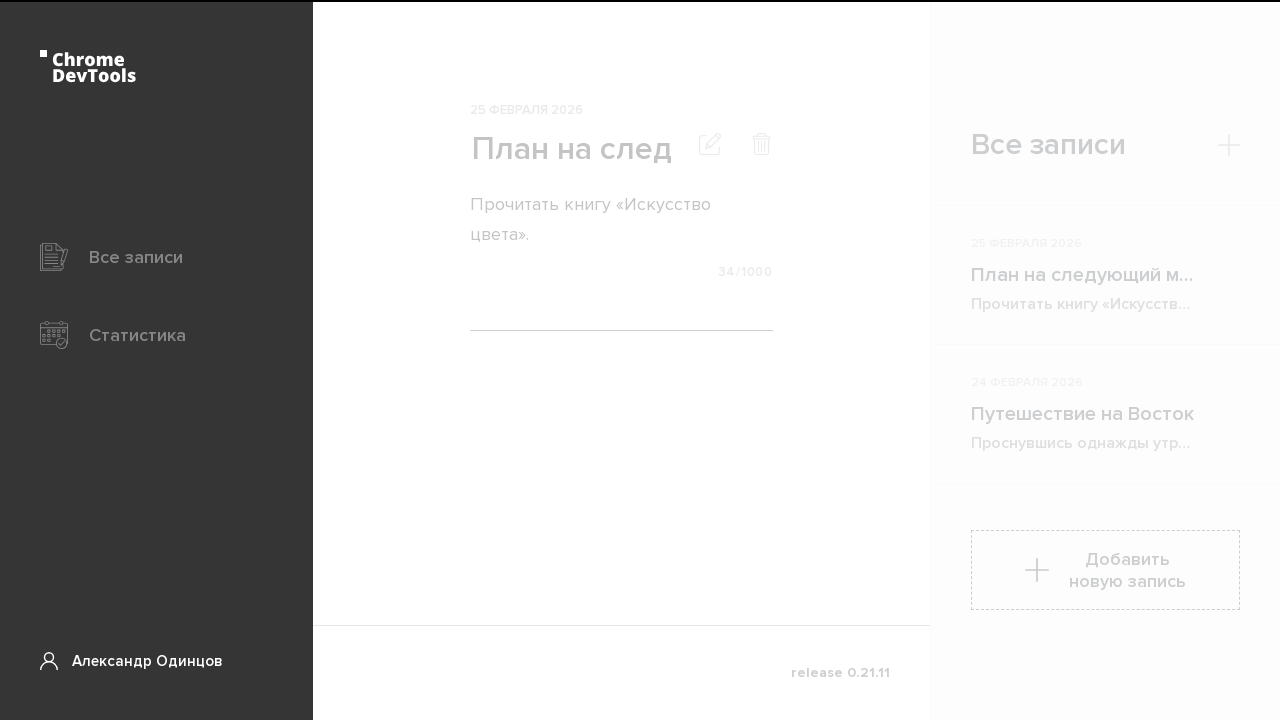

Clicked the basket/delete button to move note to trash at (762, 146) on .pageArticle__buttons .pageArticle__button:nth-of-type(2)
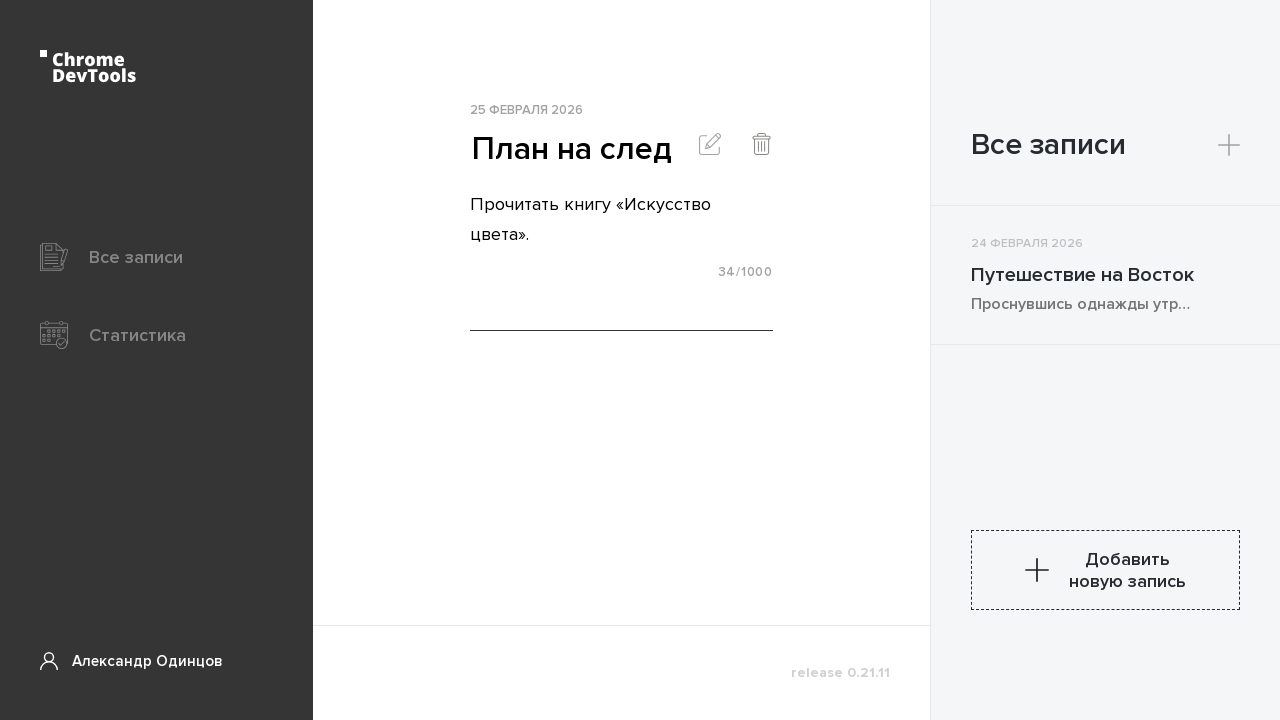

Clicked on the note preview again at (1106, 275) on .articlePreview__link
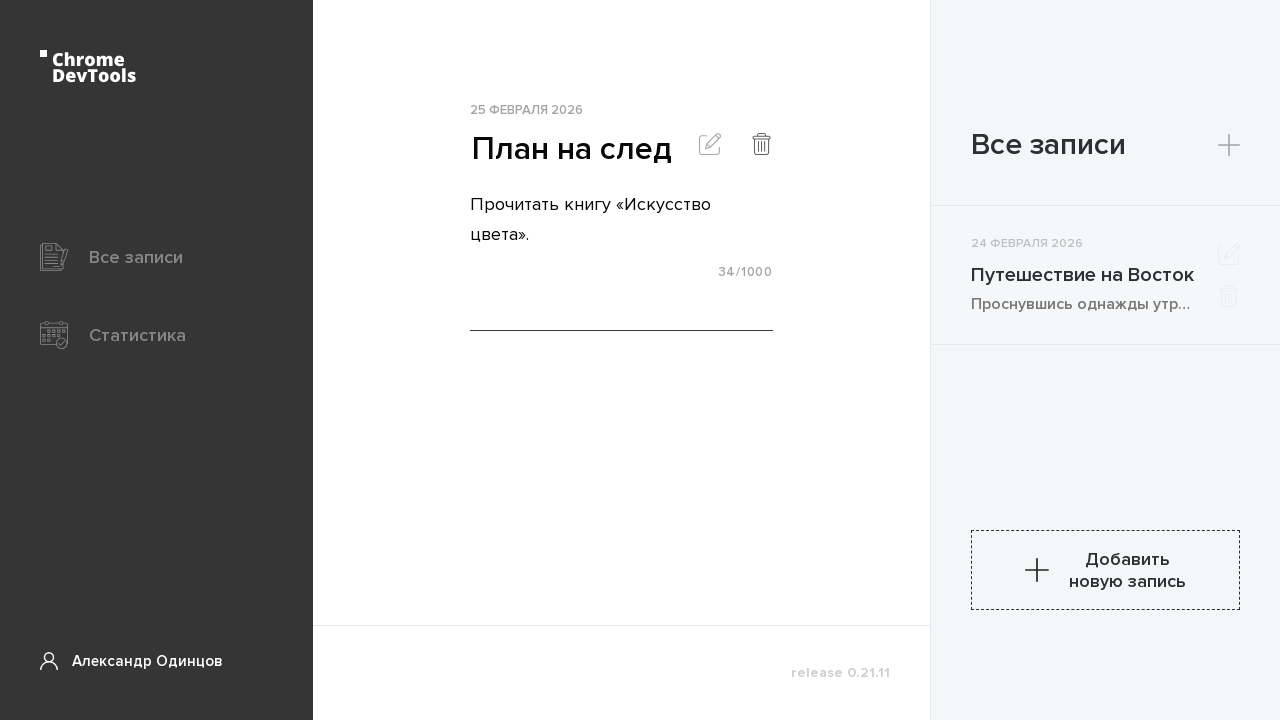

Clicked the basket/delete button again at (762, 146) on .pageArticle__buttons .pageArticle__button:nth-of-type(2)
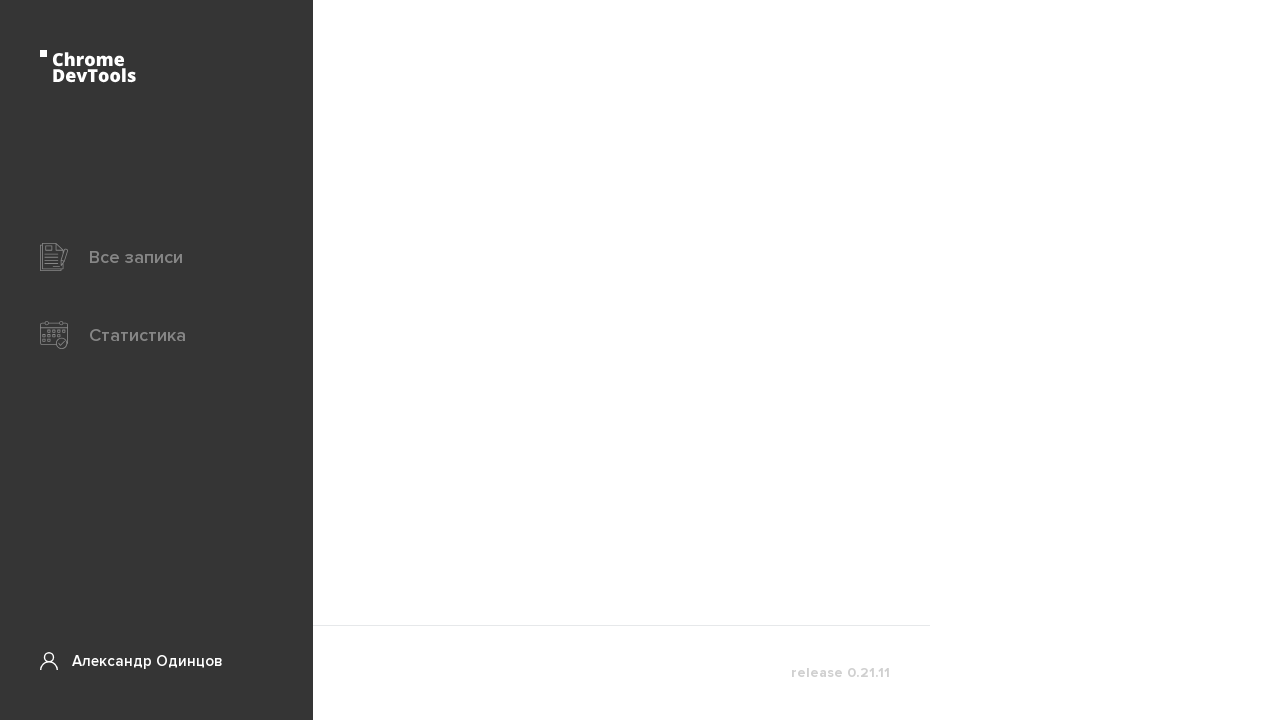

Note preview disappeared - note has been deleted
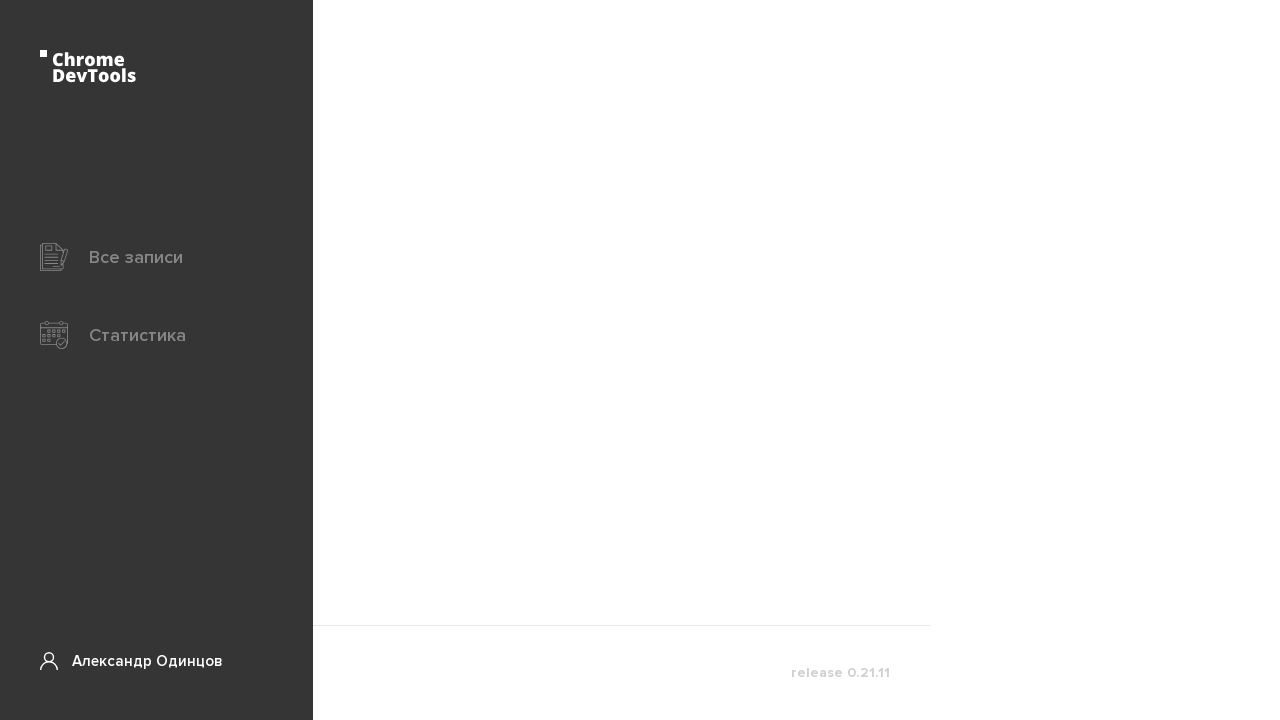

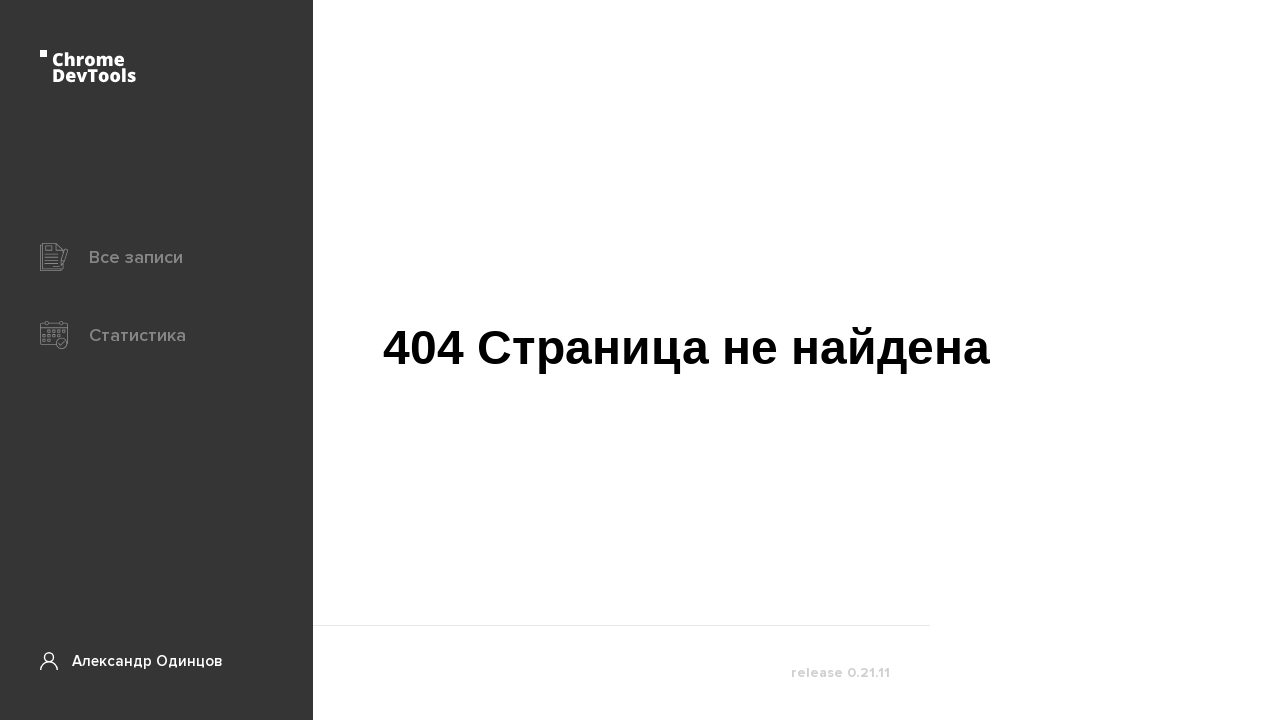